Tests keyboard input functionality by clicking on a name field, typing text, and submitting via button click

Starting URL: https://formy-project.herokuapp.com/keypress

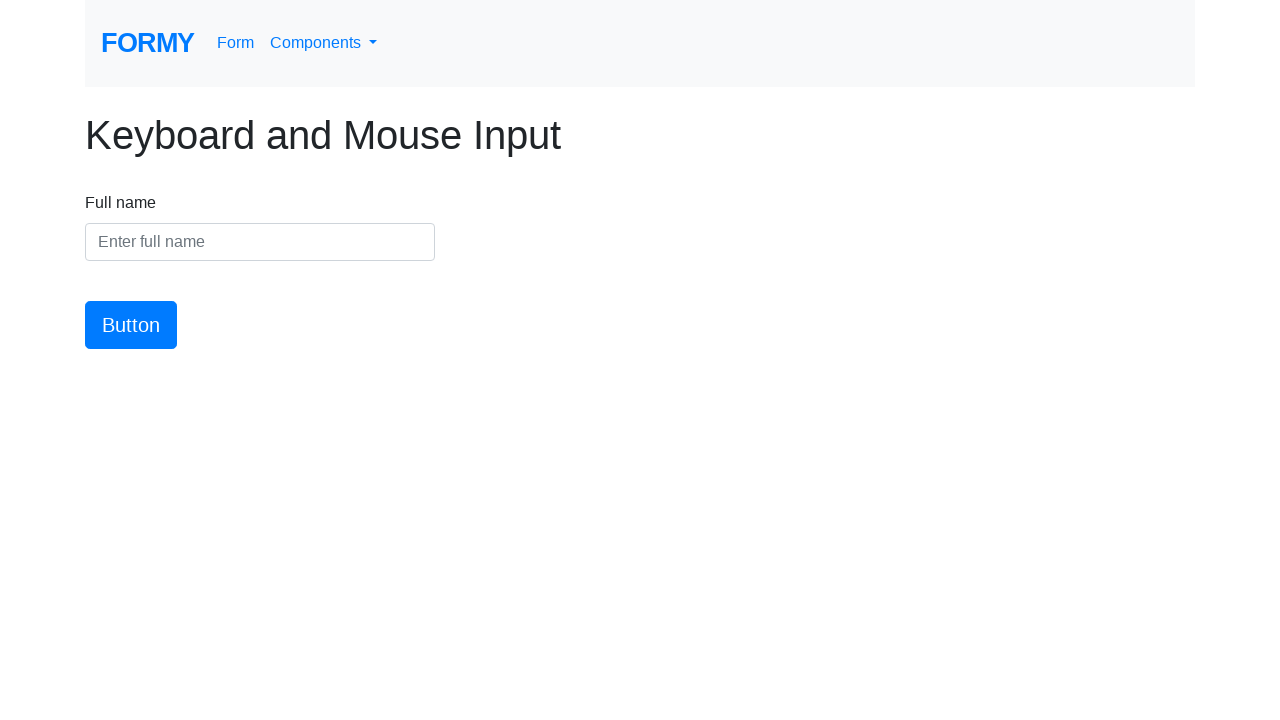

Clicked on the name field at (260, 242) on #name
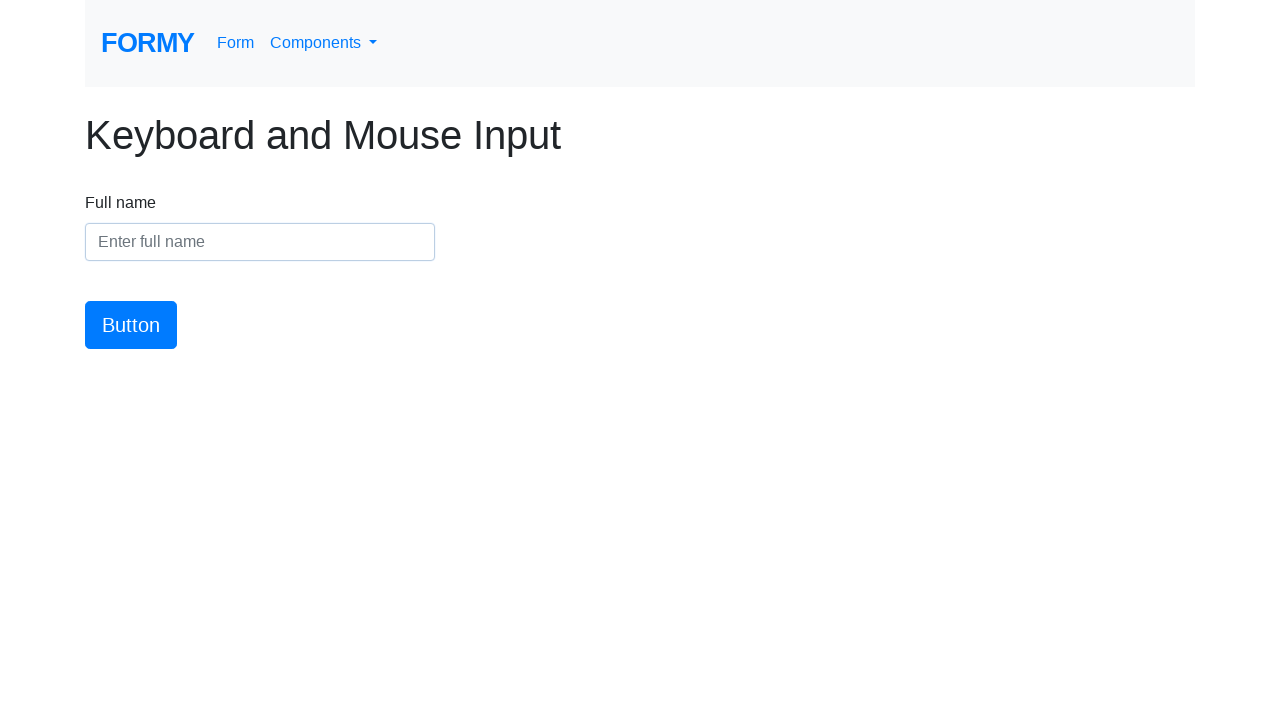

Typed 'Maria Eduarda' into the name field on #name
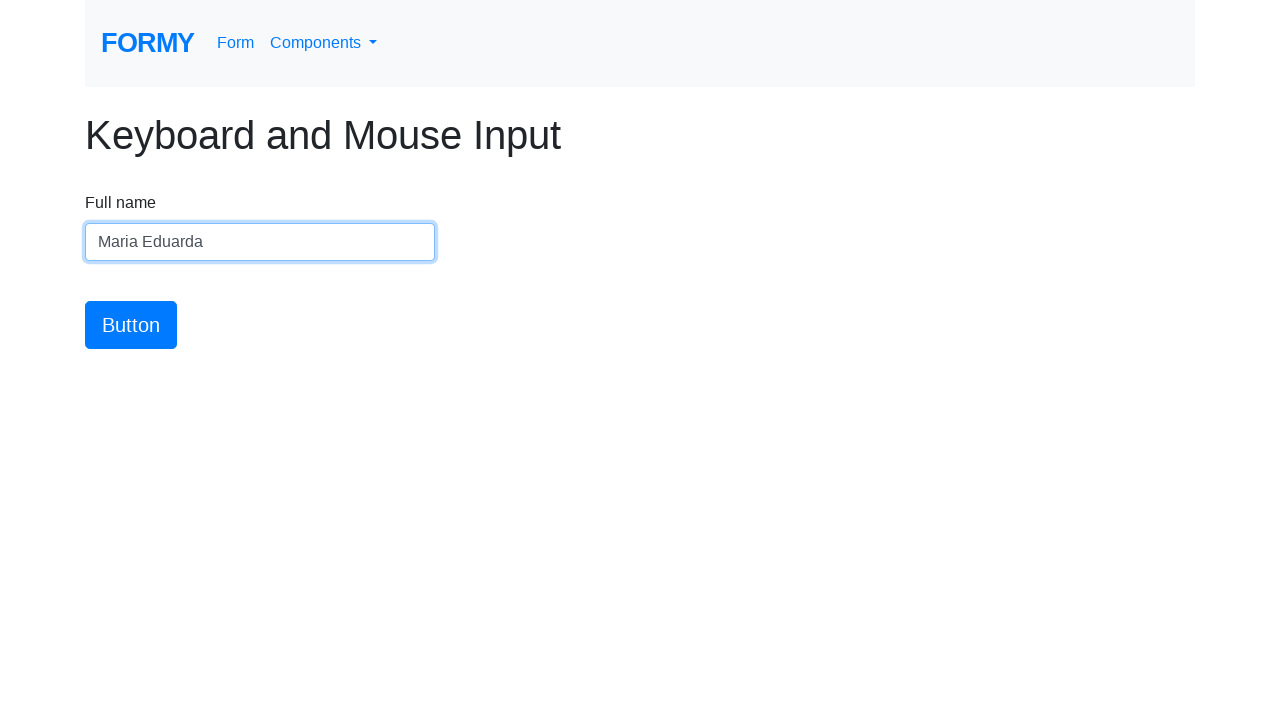

Clicked the submit button at (131, 325) on #button
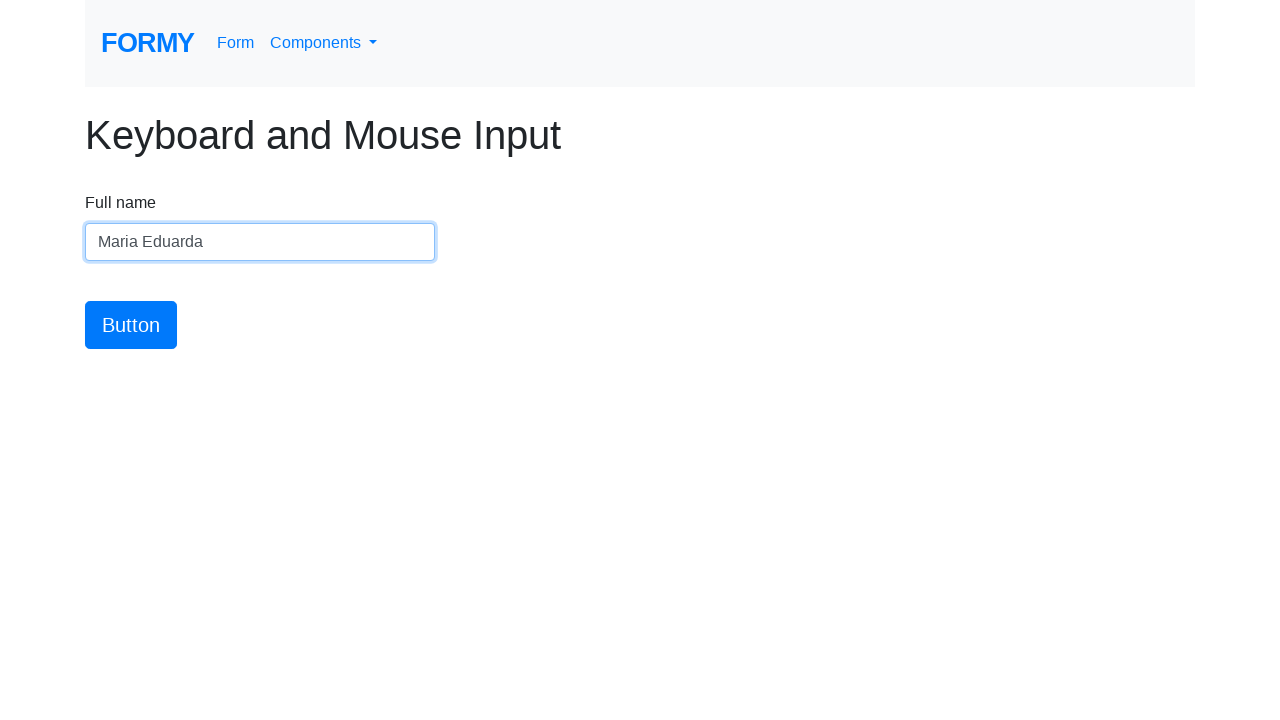

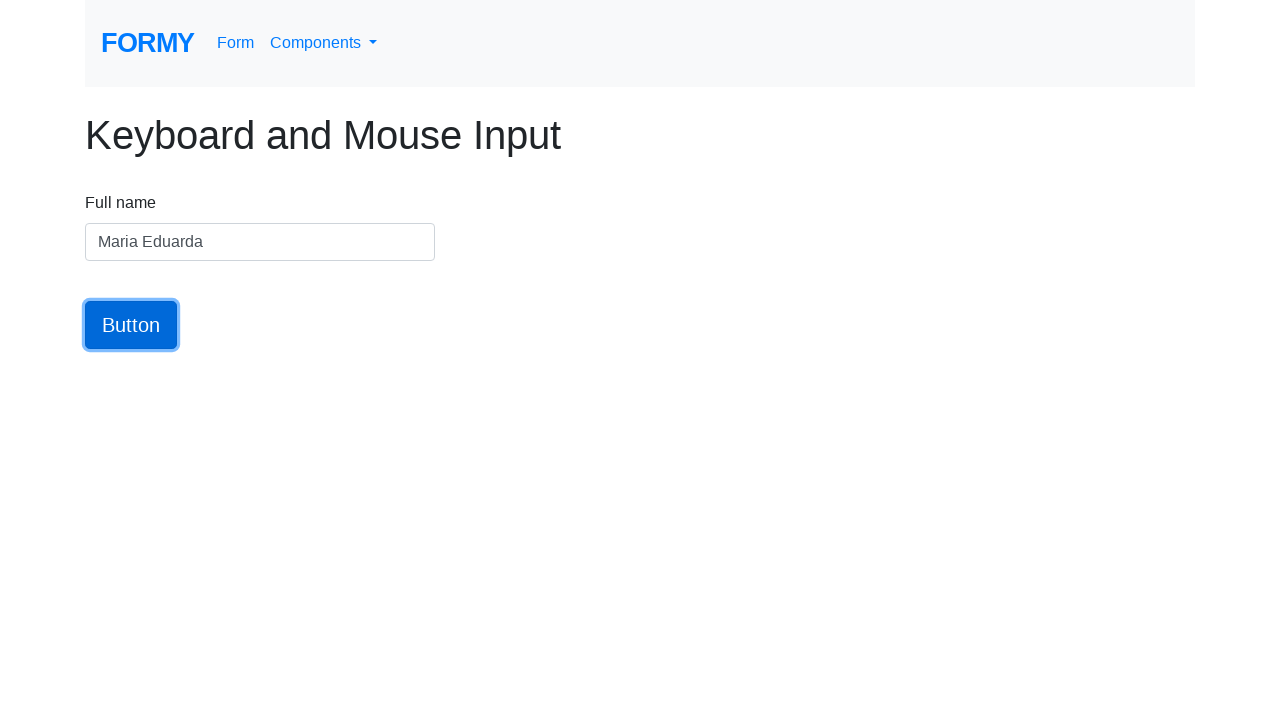